Tests registration form validation when confirmation email doesn't match the original email.

Starting URL: https://alada.vn/tai-khoan/dang-ky.html

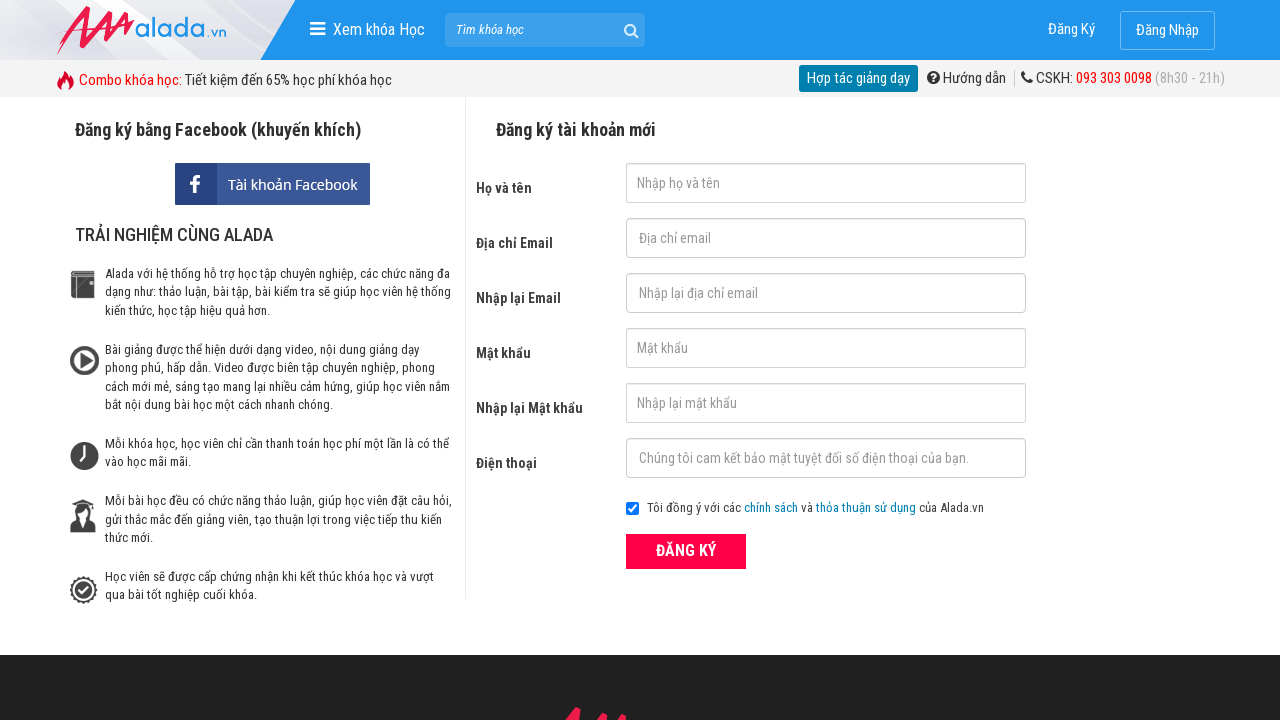

Filled first name field with 'Donald Trump' on input[name='txtFirstname']
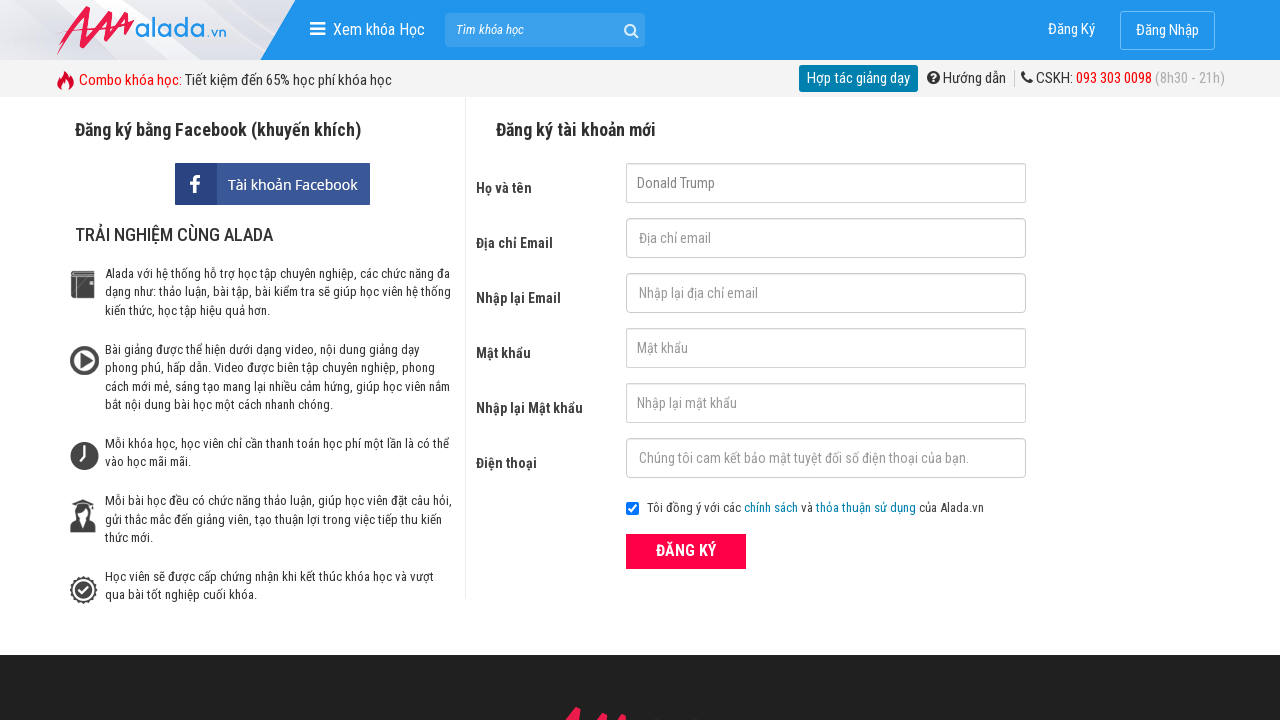

Filled email field with 'abc123@gmail.com' on input[name='txtEmail']
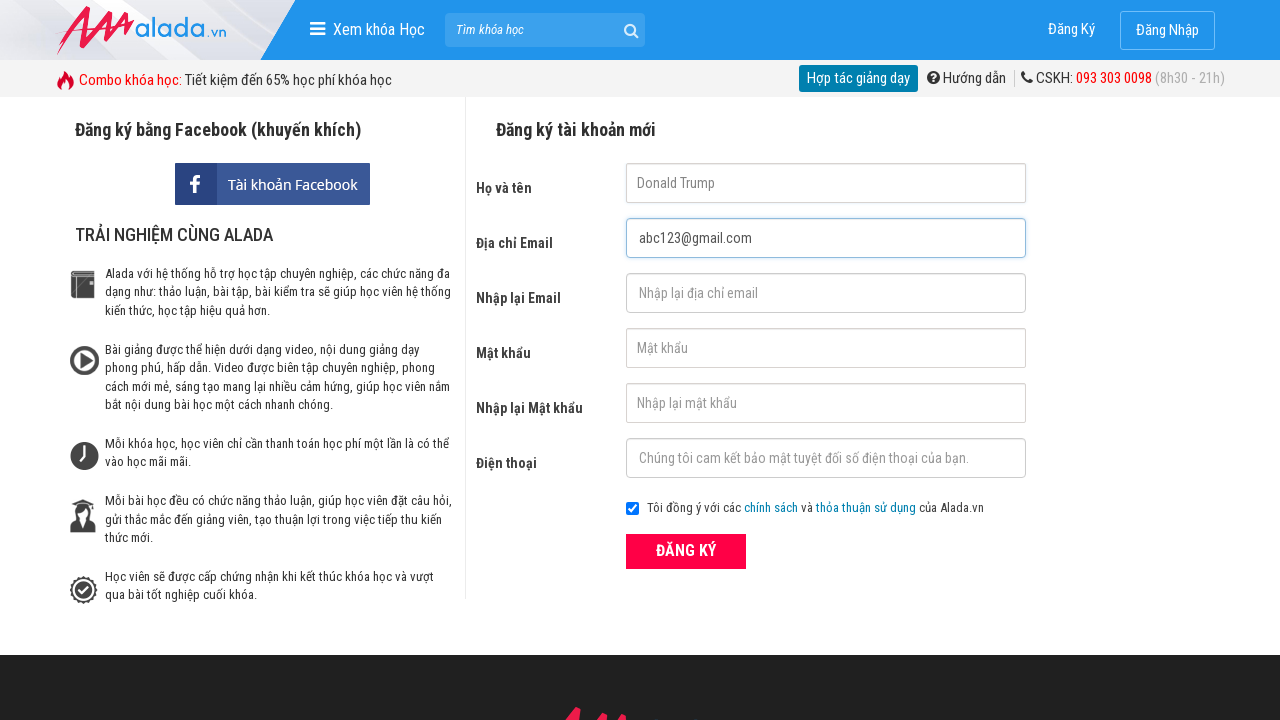

Filled confirm email field with mismatched email 'abc456@gmail.com' on input[name='txtCEmail']
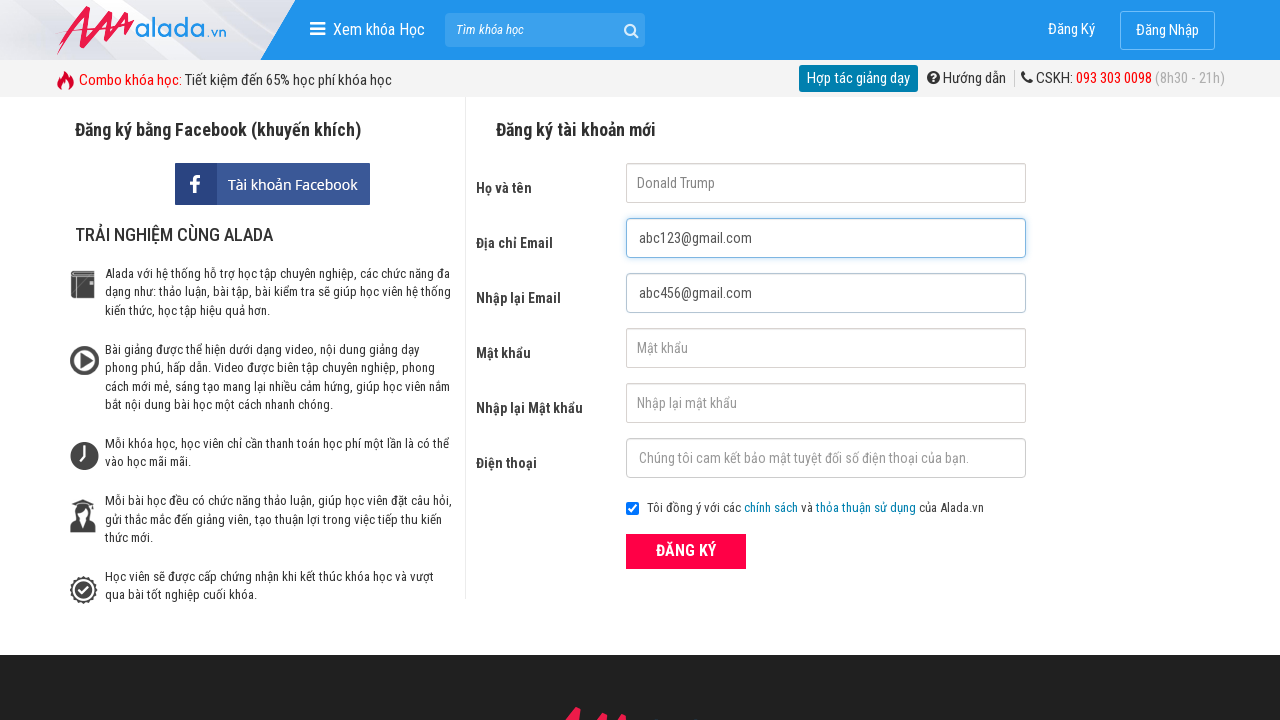

Filled password field with '123456' on input[name='txtPassword']
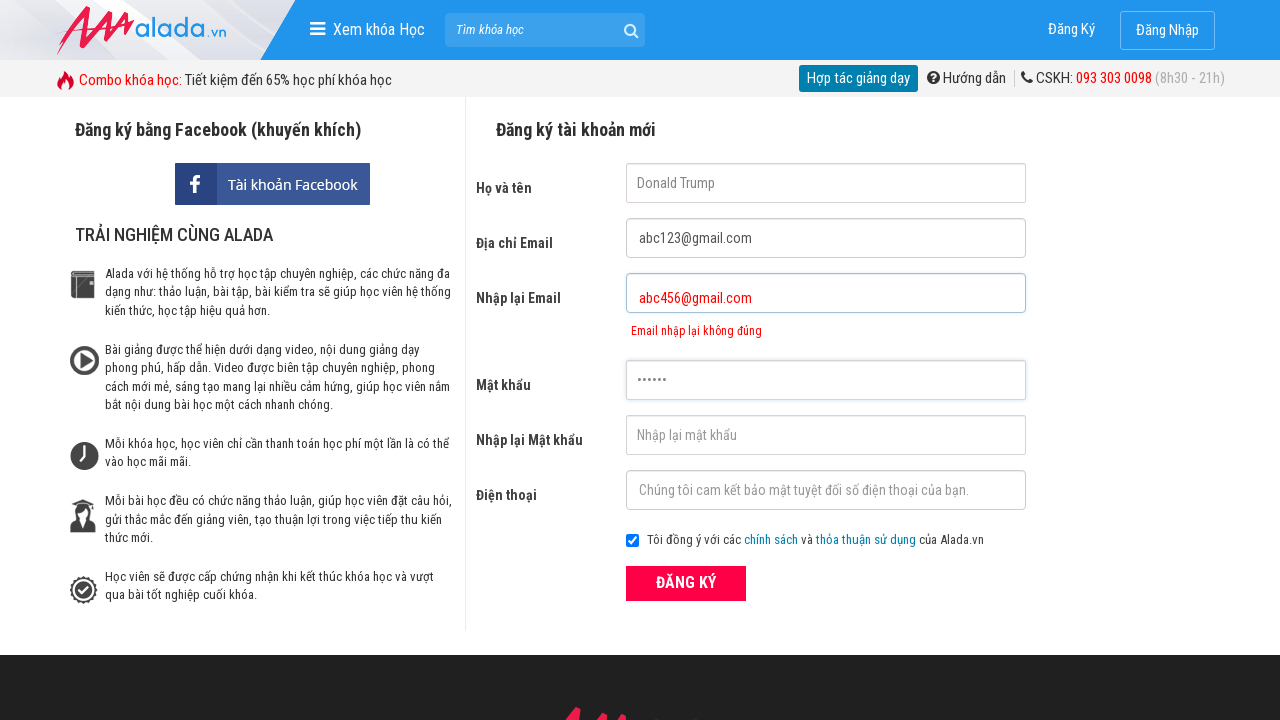

Filled confirm password field with '123456' on input[name='txtCPassword']
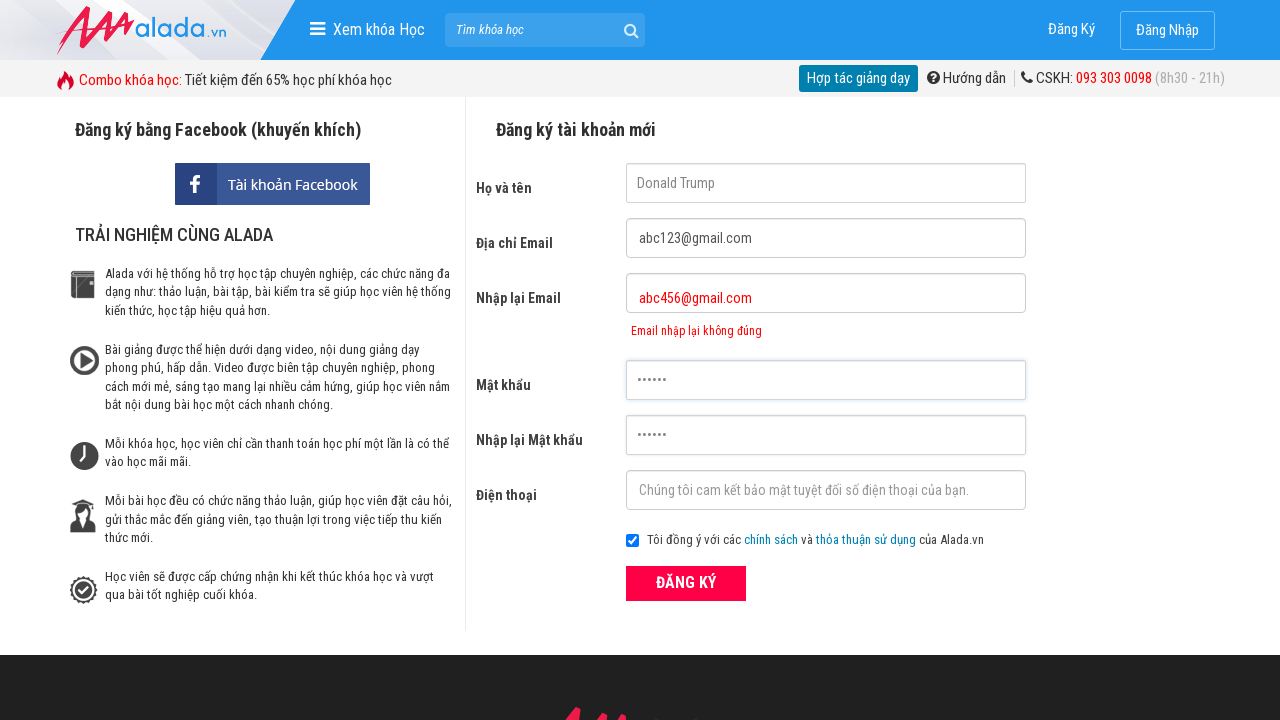

Filled phone field with '0912345678' on input[name='txtPhone']
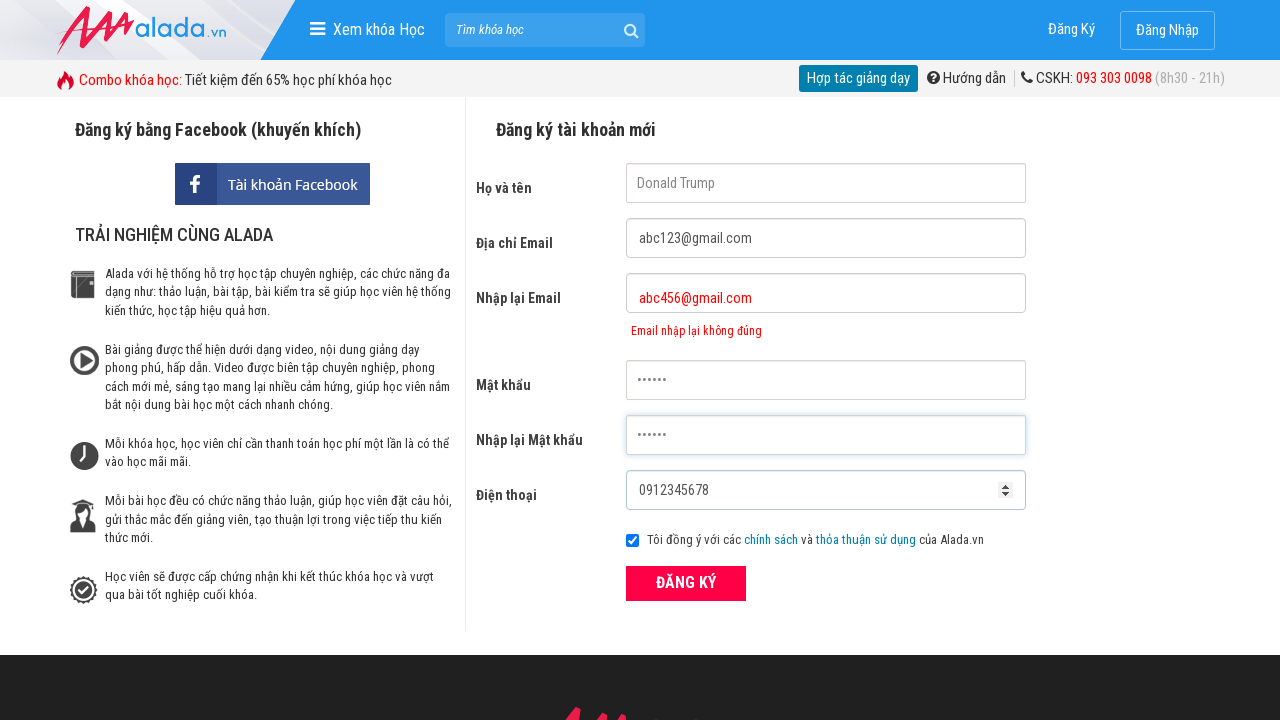

Clicked ĐĂNG KÝ (Register) button at (686, 583) on xpath=//form[@id='frmLogin']//button[text()='ĐĂNG KÝ']
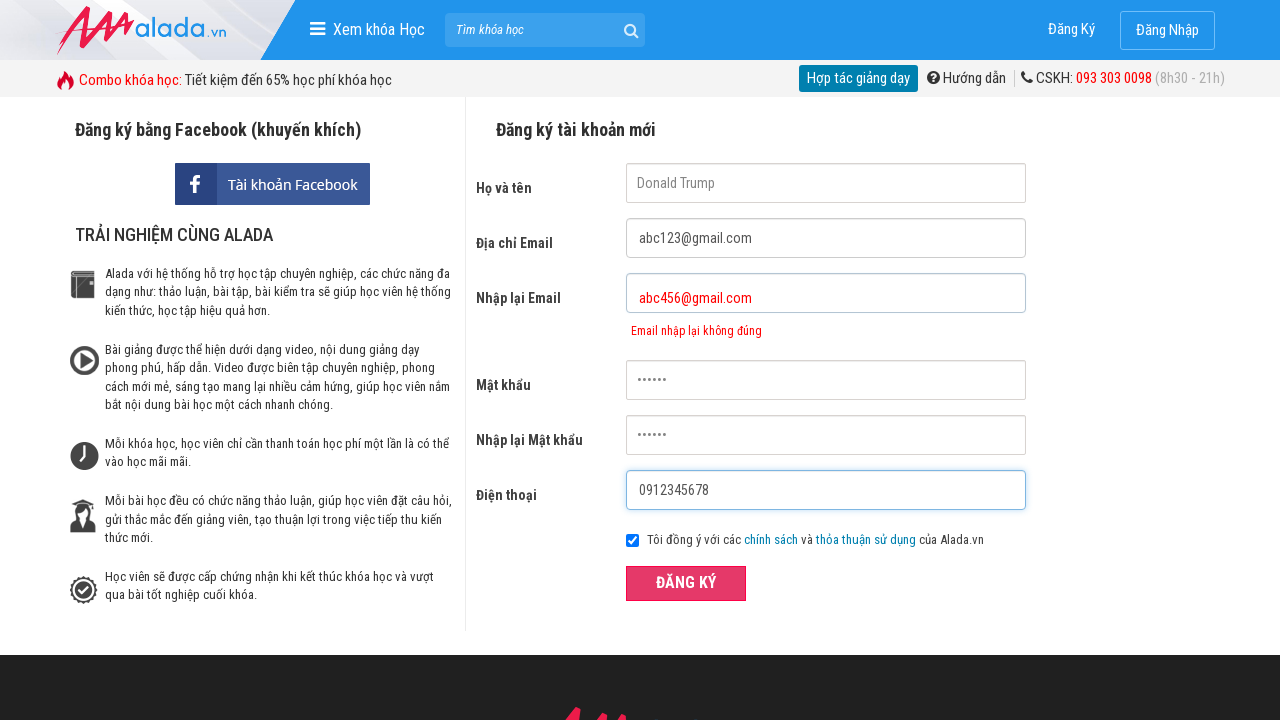

Confirm email error message appeared - validation detected mismatched emails
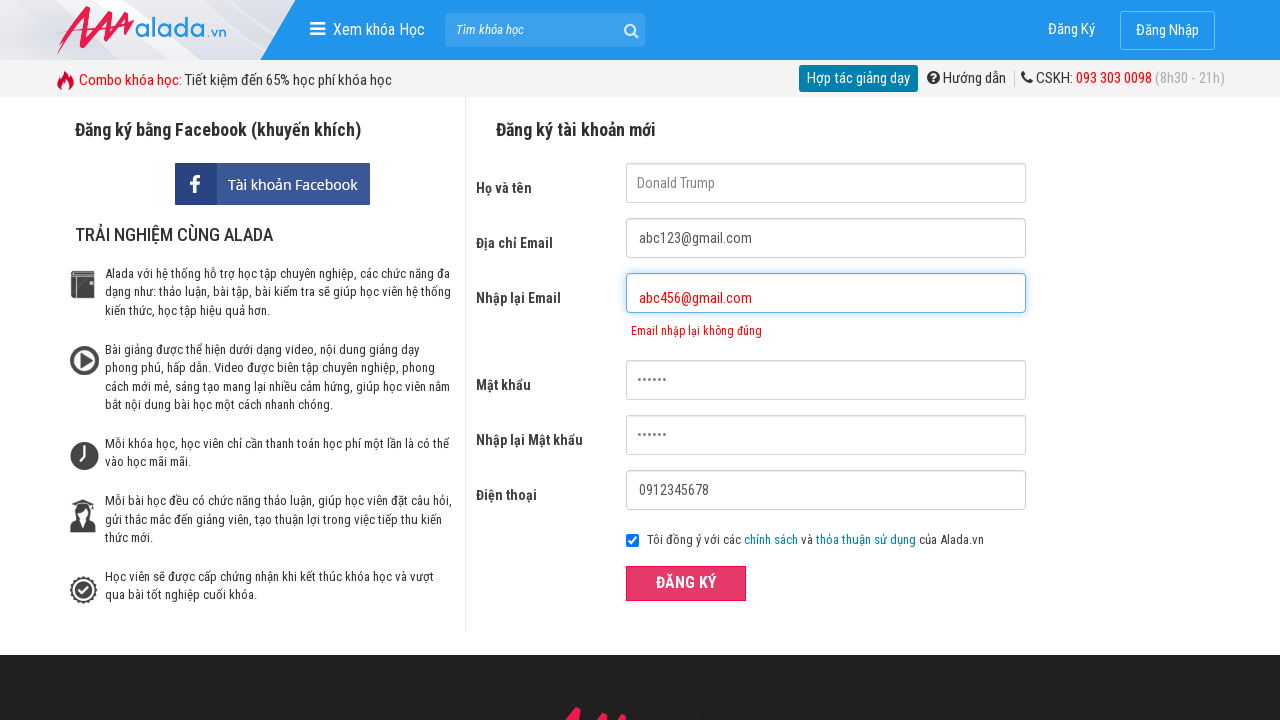

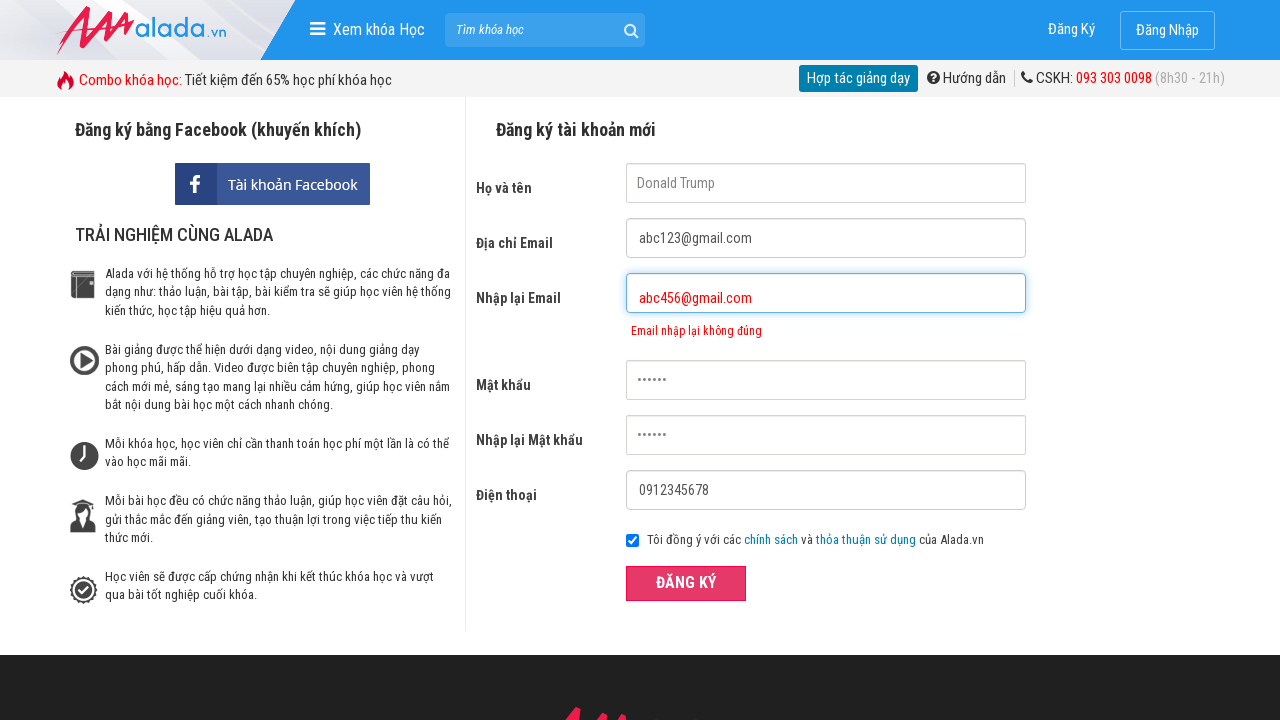